Tests an interactive exercise page by waiting for a price to reach $100, clicking a book button, reading a value, calculating a mathematical formula, and submitting the answer.

Starting URL: http://suninjuly.github.io/explicit_wait2.html

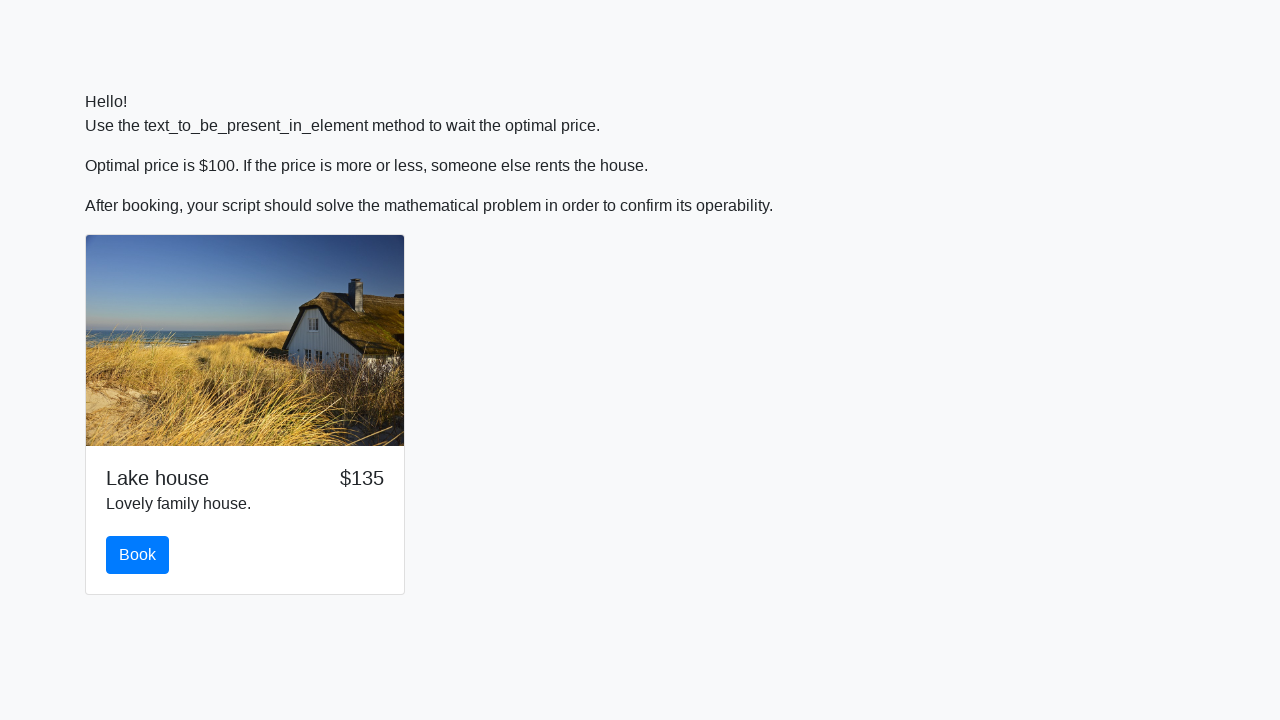

Waited for price to reach $100
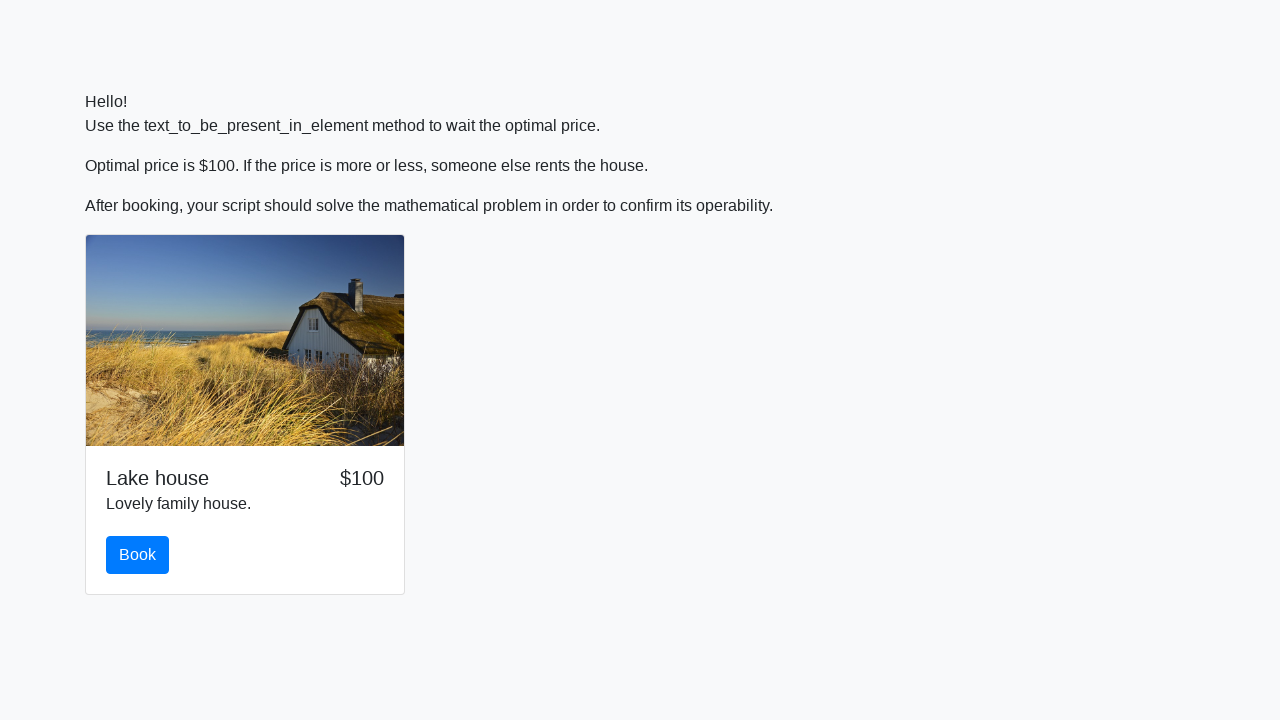

Clicked the book button at (138, 555) on #book
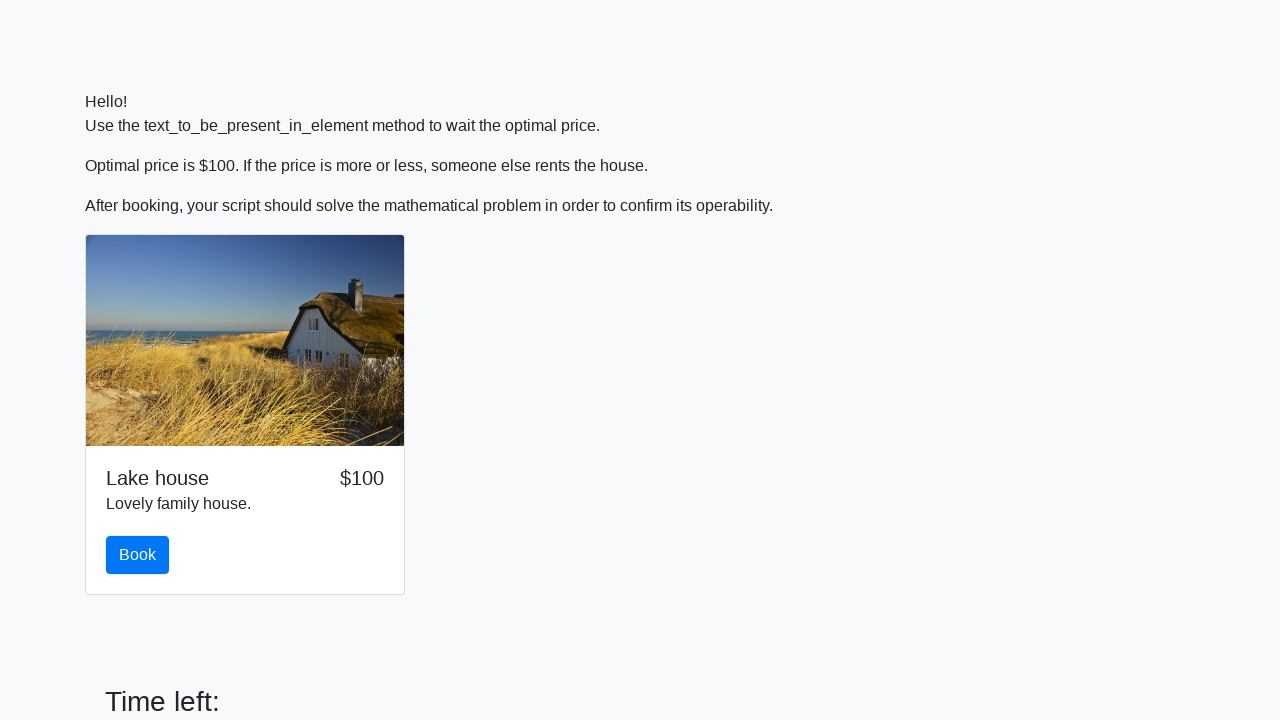

Scrolled button into view
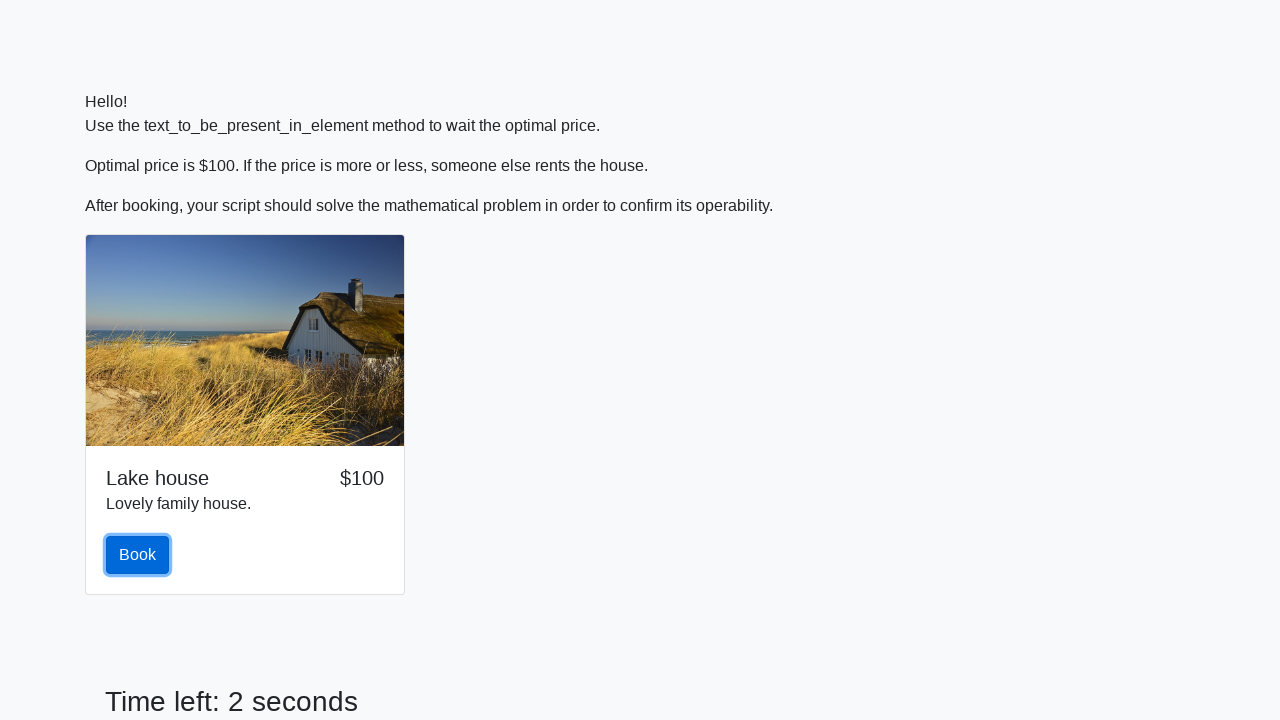

Read input value: 620
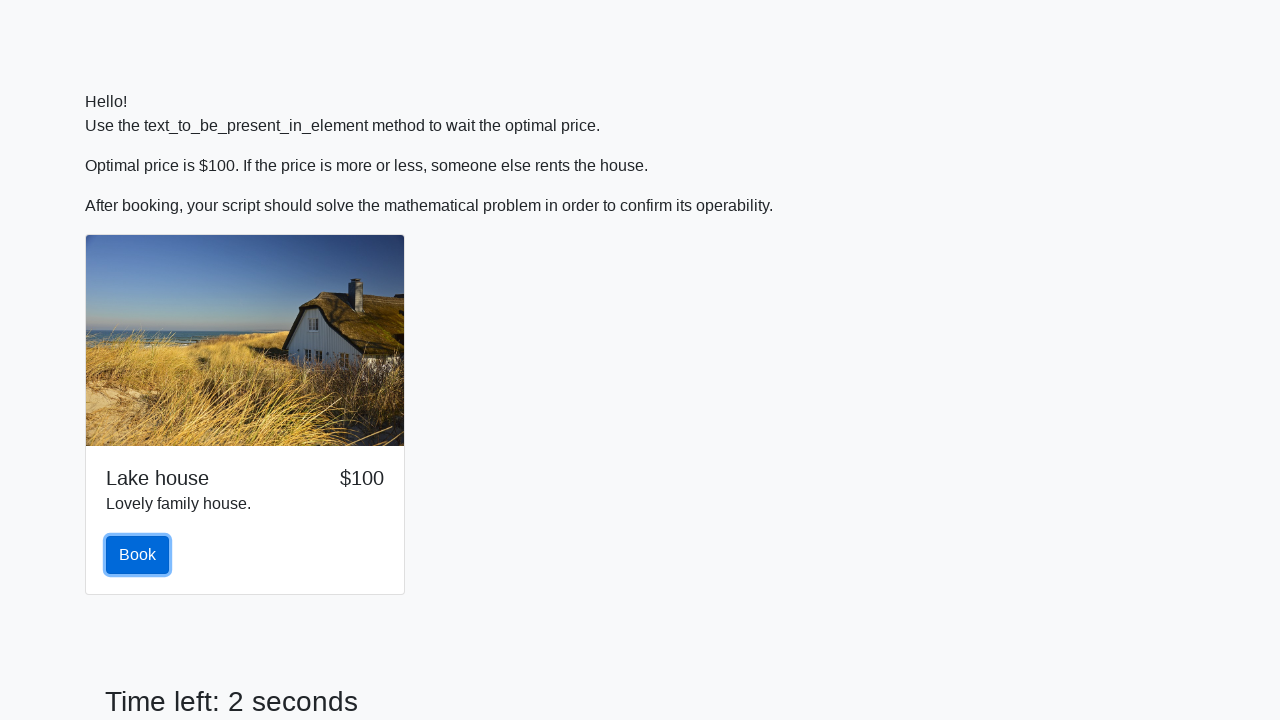

Calculated formula result: 2.3728836285757566
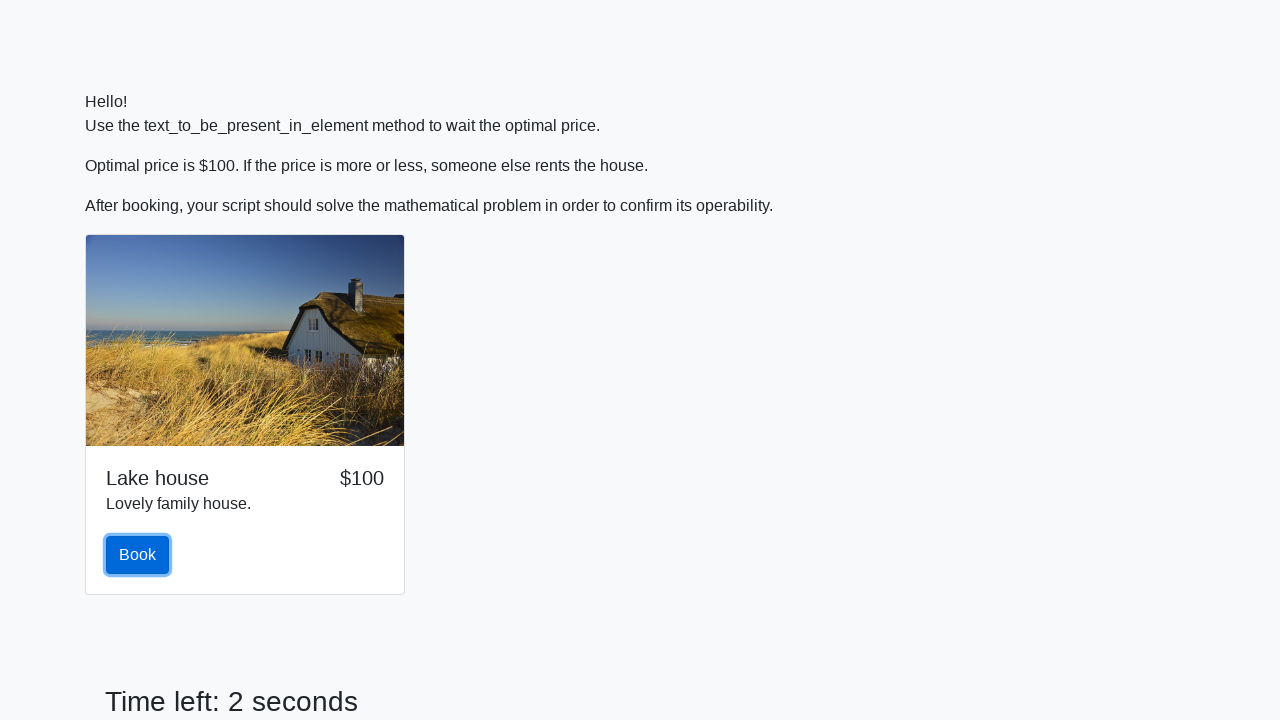

Filled answer field with calculated value on #answer
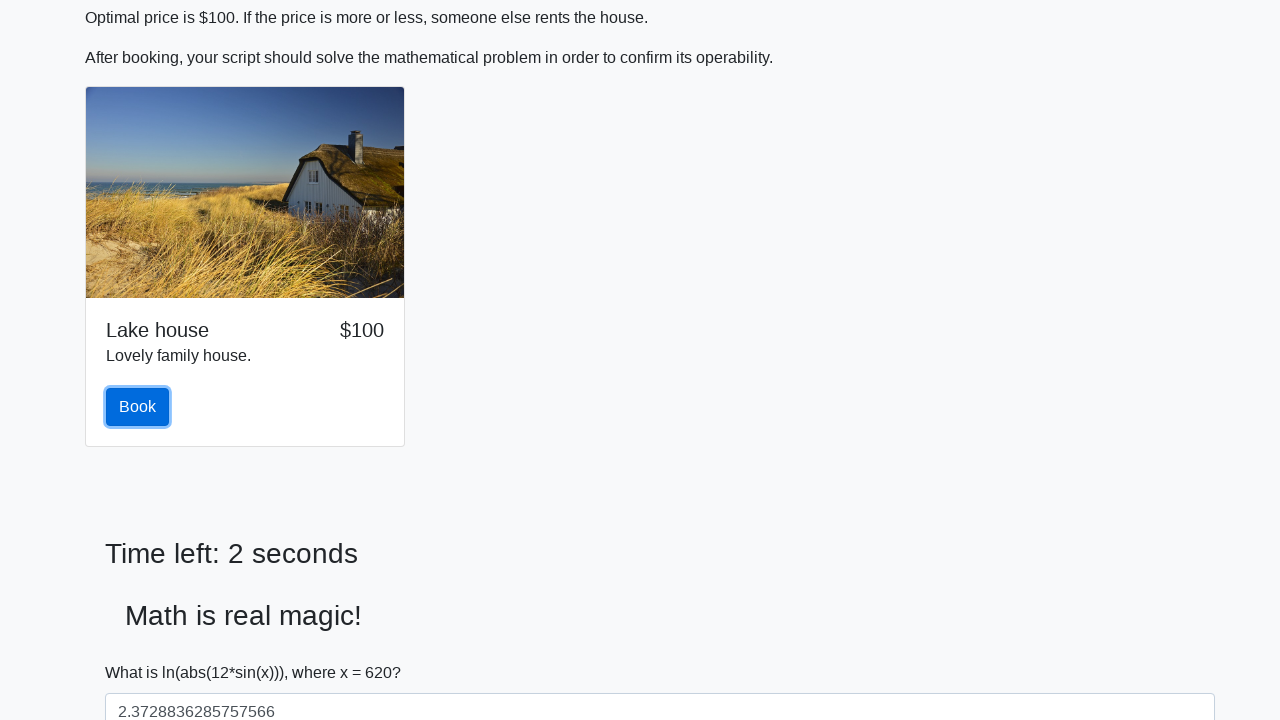

Clicked the solve button to submit answer at (143, 651) on #solve
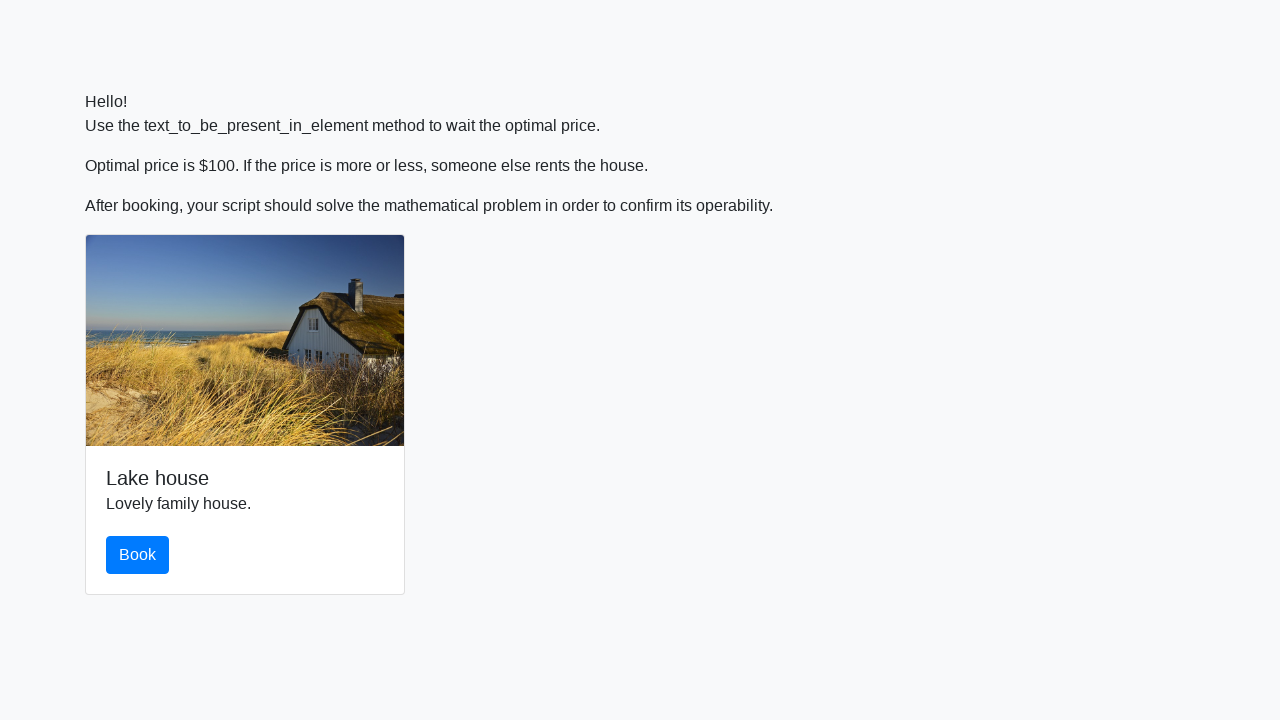

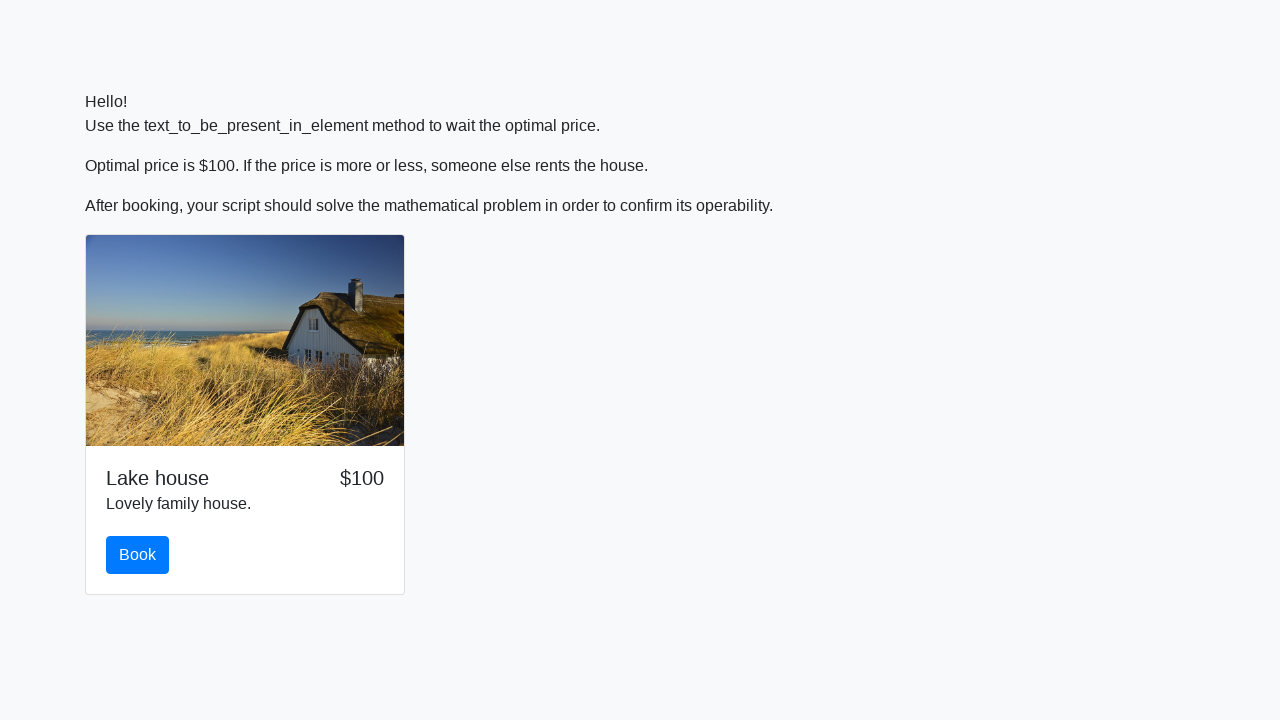